Tests clicking the Quit button after completing preparation of all 3 questions with answers.

Starting URL: https://shemsvcollege.github.io/Trivia/

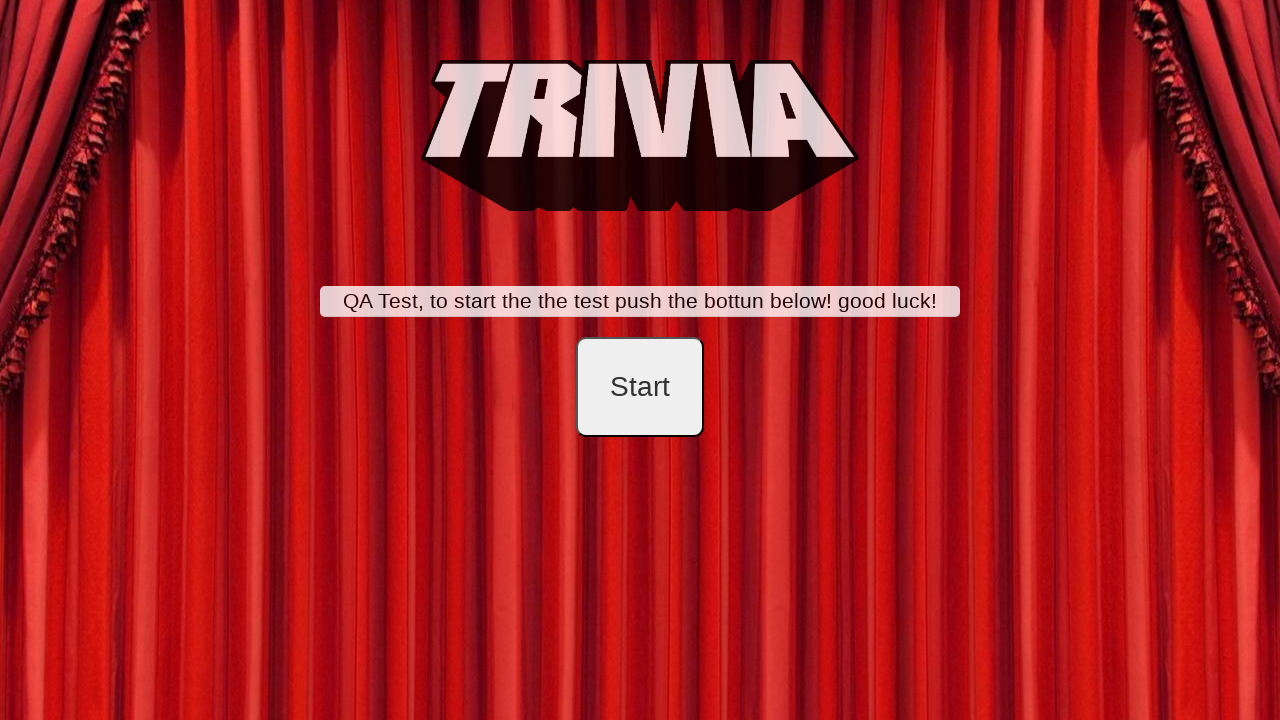

Clicked start button to begin trivia at (640, 387) on #startB
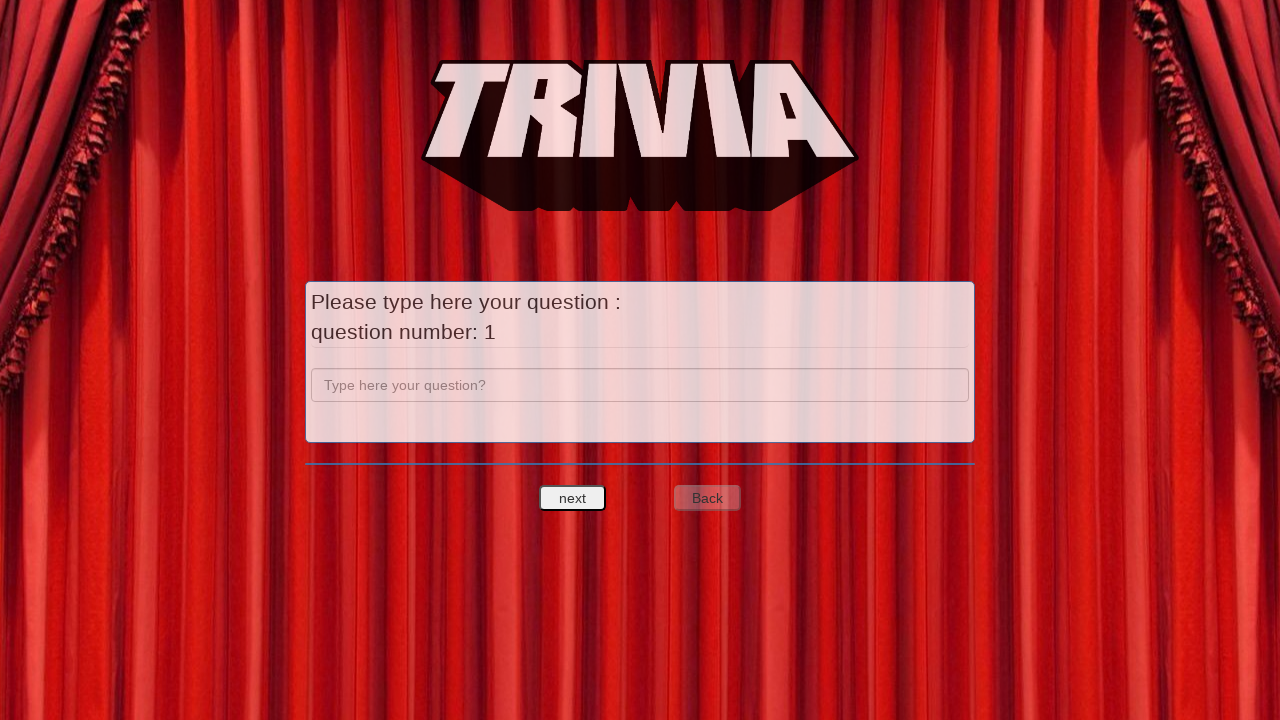

Filled question 1 field with 'a' on input[name='question']
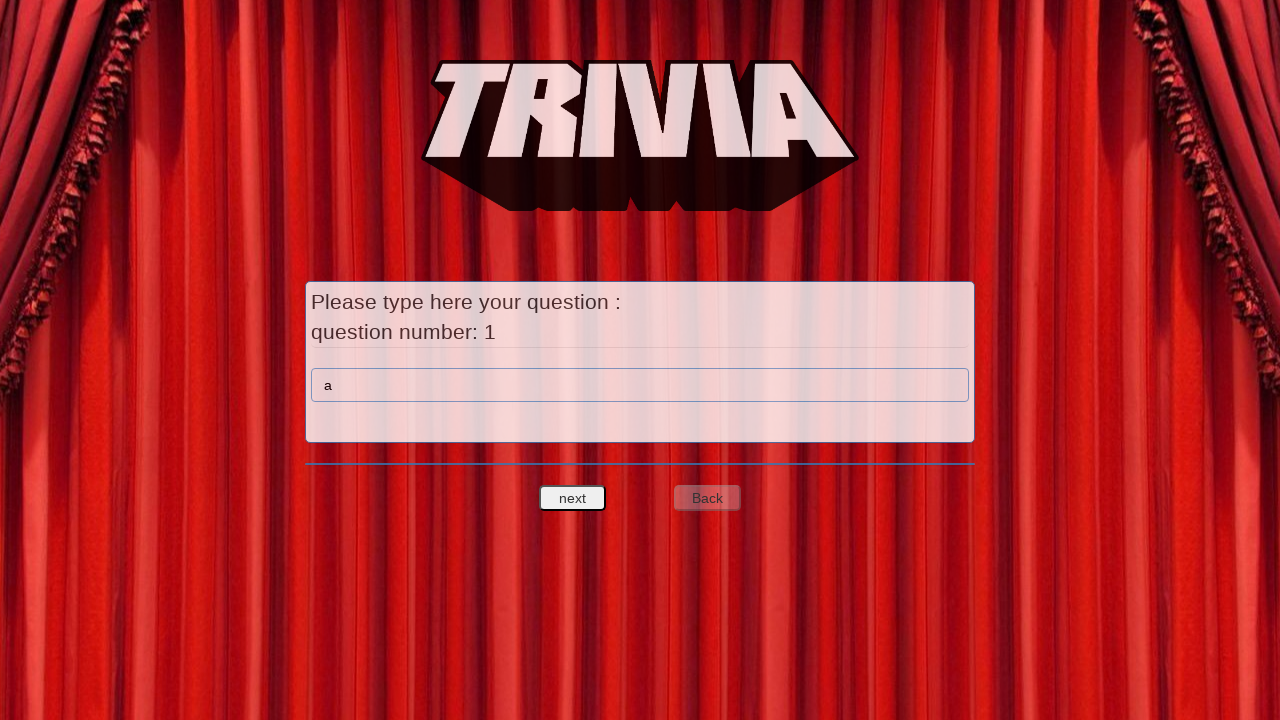

Clicked next question button to proceed to answer entry for question 1 at (573, 498) on #nextquest
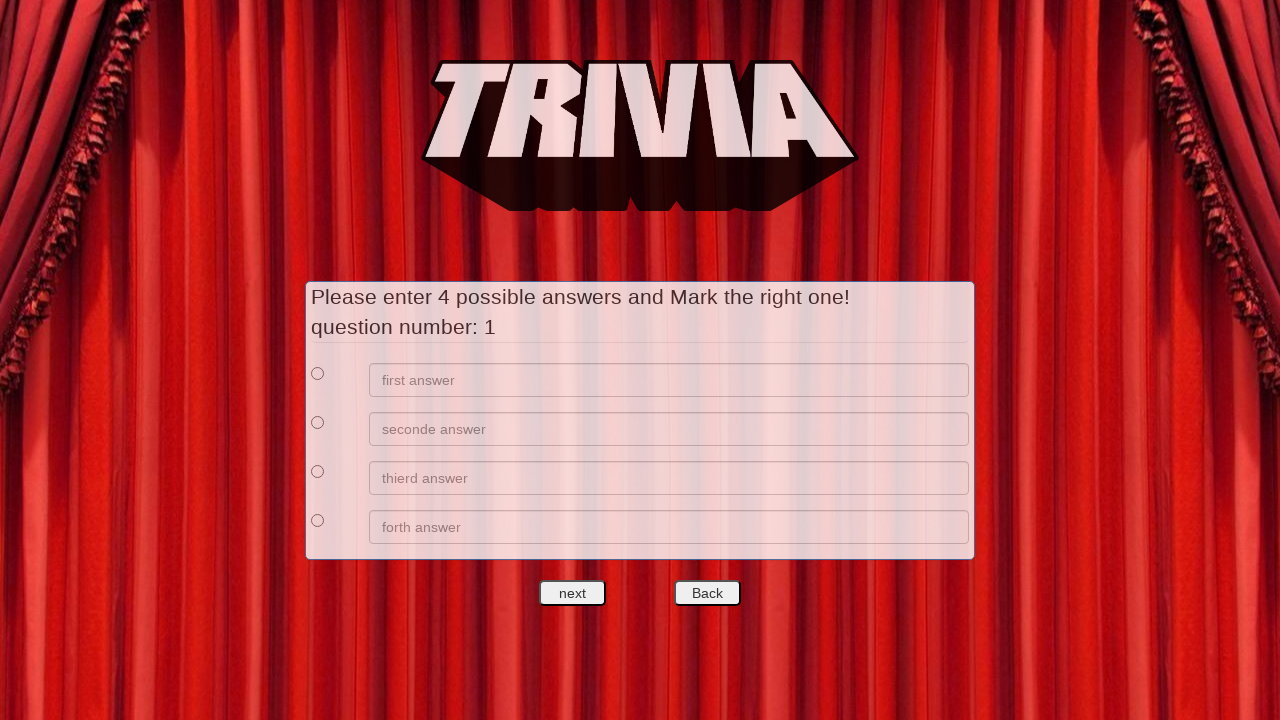

Filled answer 1 for question 1 with 'a' on //*[@id='answers']/div[1]/div[2]/input
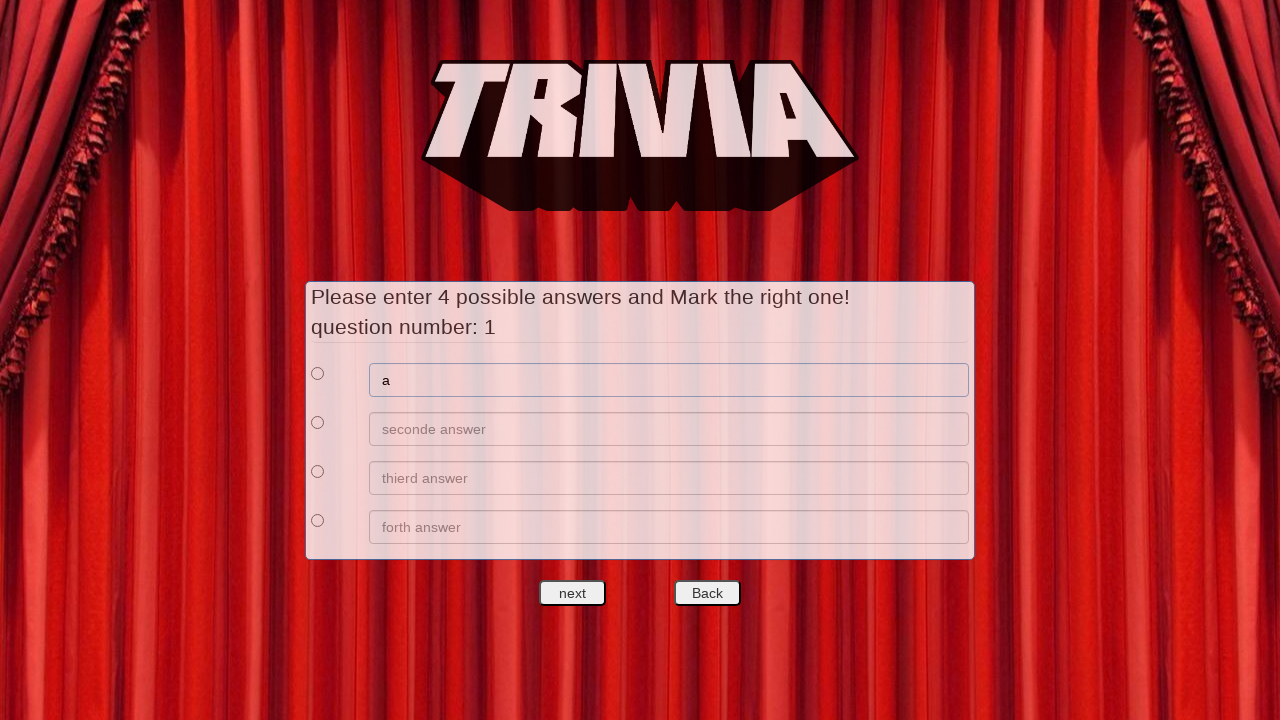

Filled answer 2 for question 1 with 'b' on //*[@id='answers']/div[2]/div[2]/input
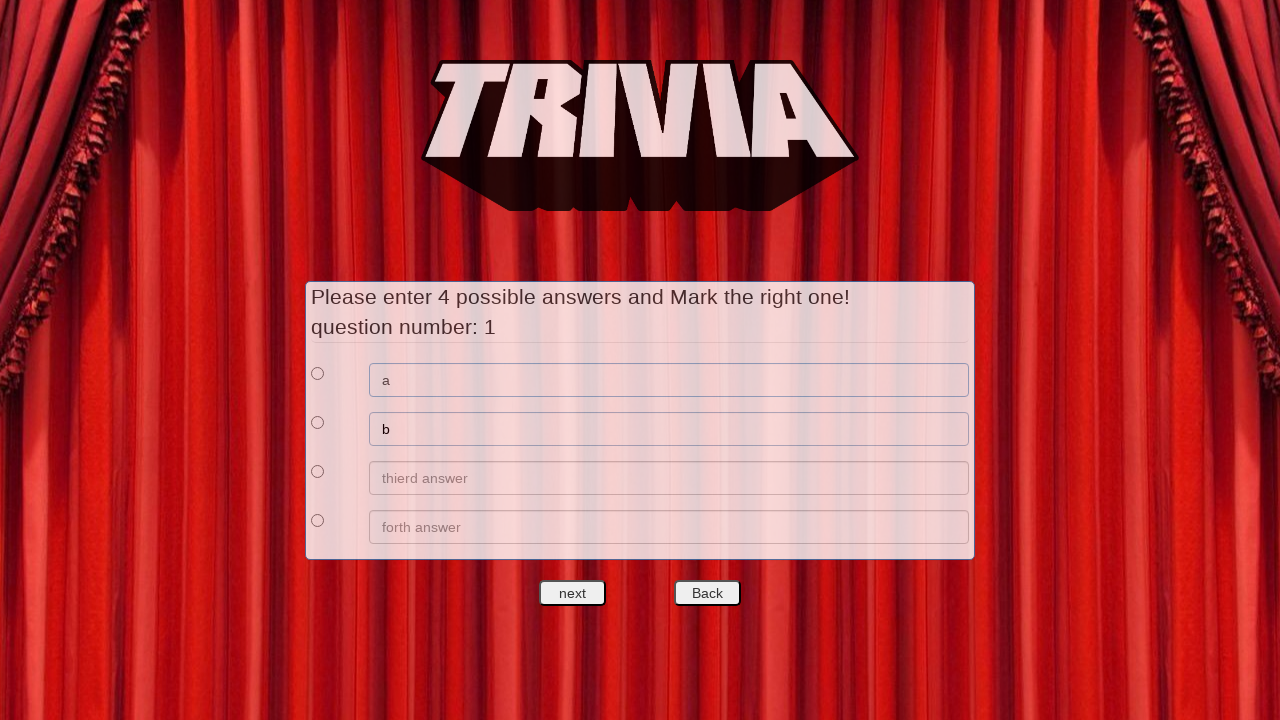

Filled answer 3 for question 1 with 'c' on //*[@id='answers']/div[3]/div[2]/input
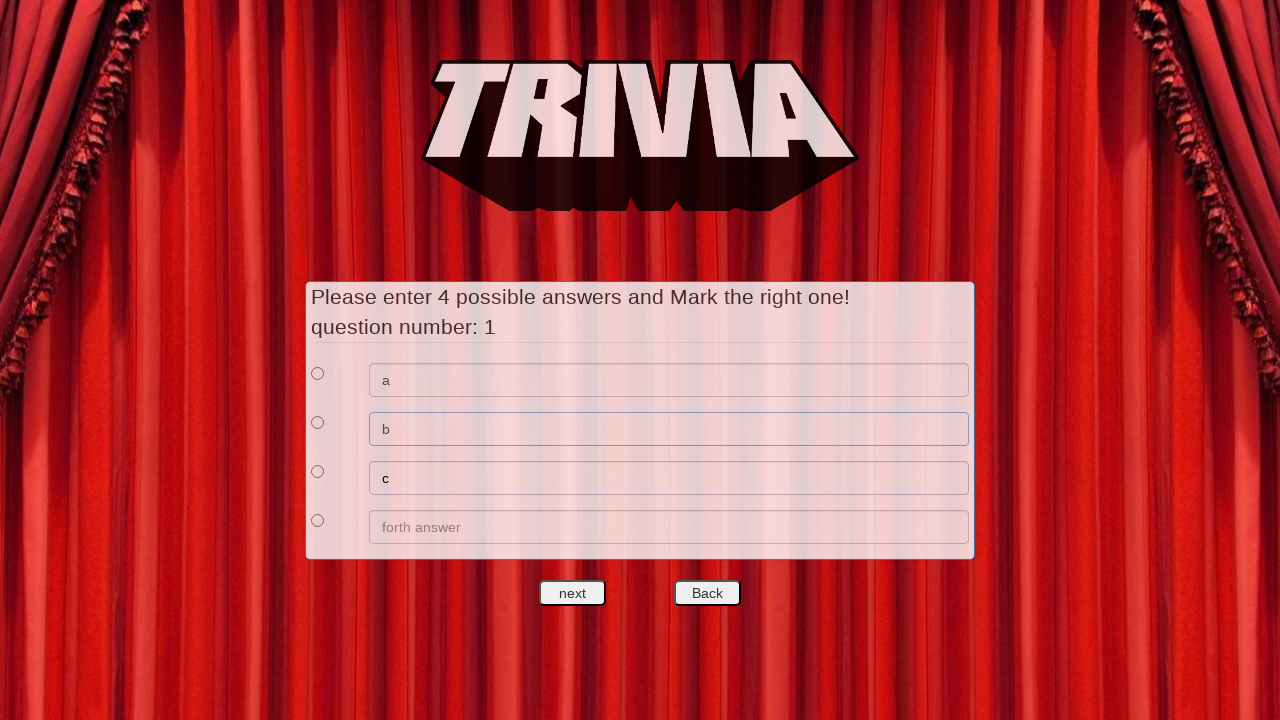

Filled answer 4 for question 1 with 'd' on //*[@id='answers']/div[4]/div[2]/input
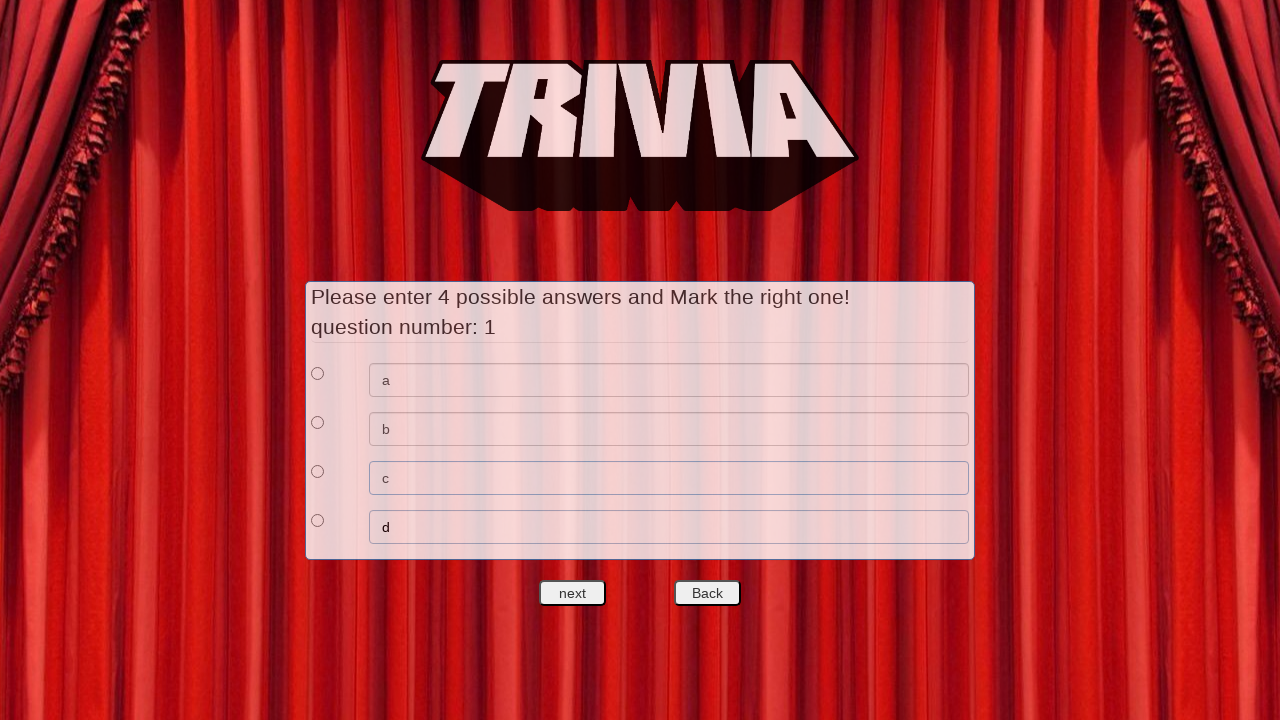

Selected answer 1 as the correct answer for question 1 at (318, 373) on xpath=//*[@id='answers']/div[1]/div[1]/input
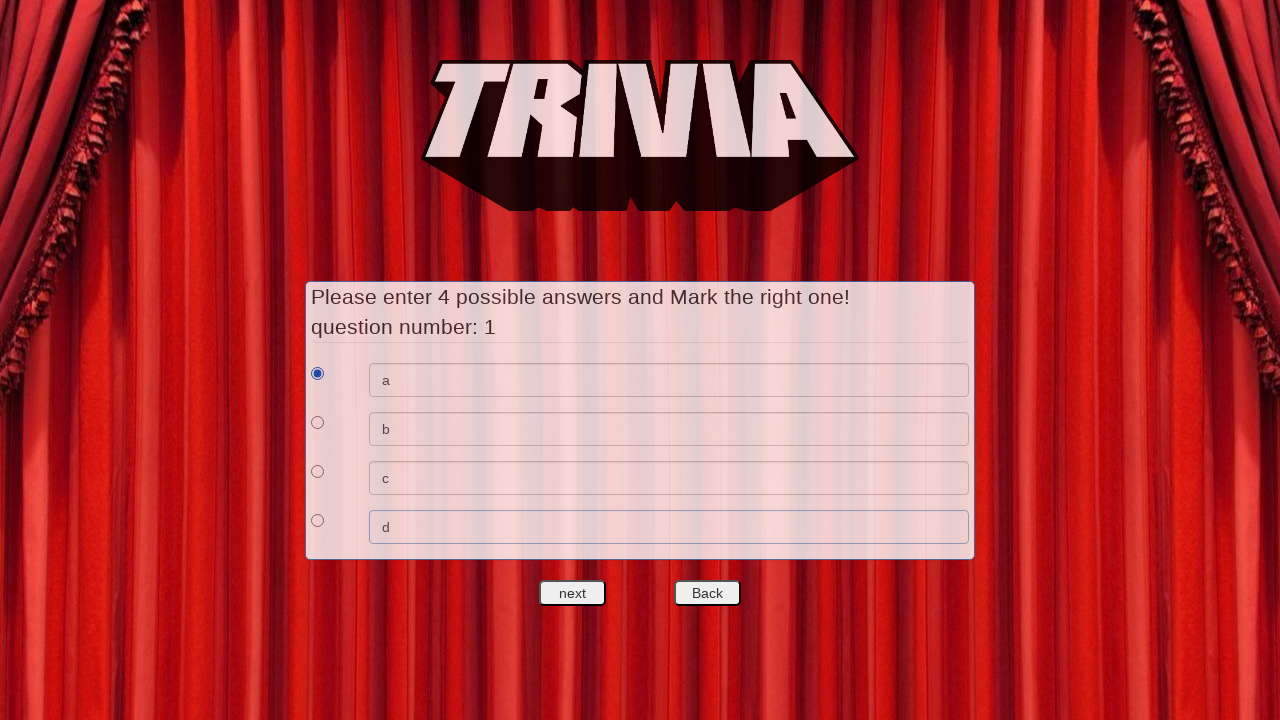

Clicked next question button to proceed to question 2 at (573, 593) on #nextquest
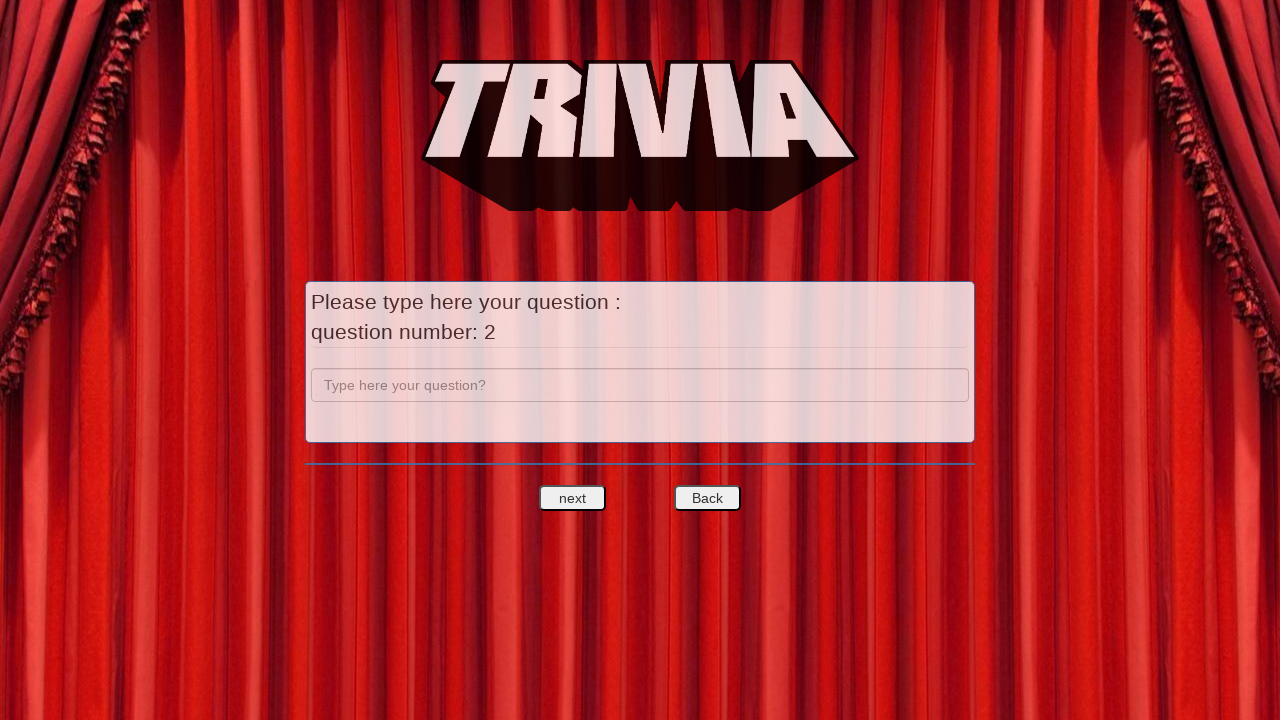

Filled question 2 field with 'b' on input[name='question']
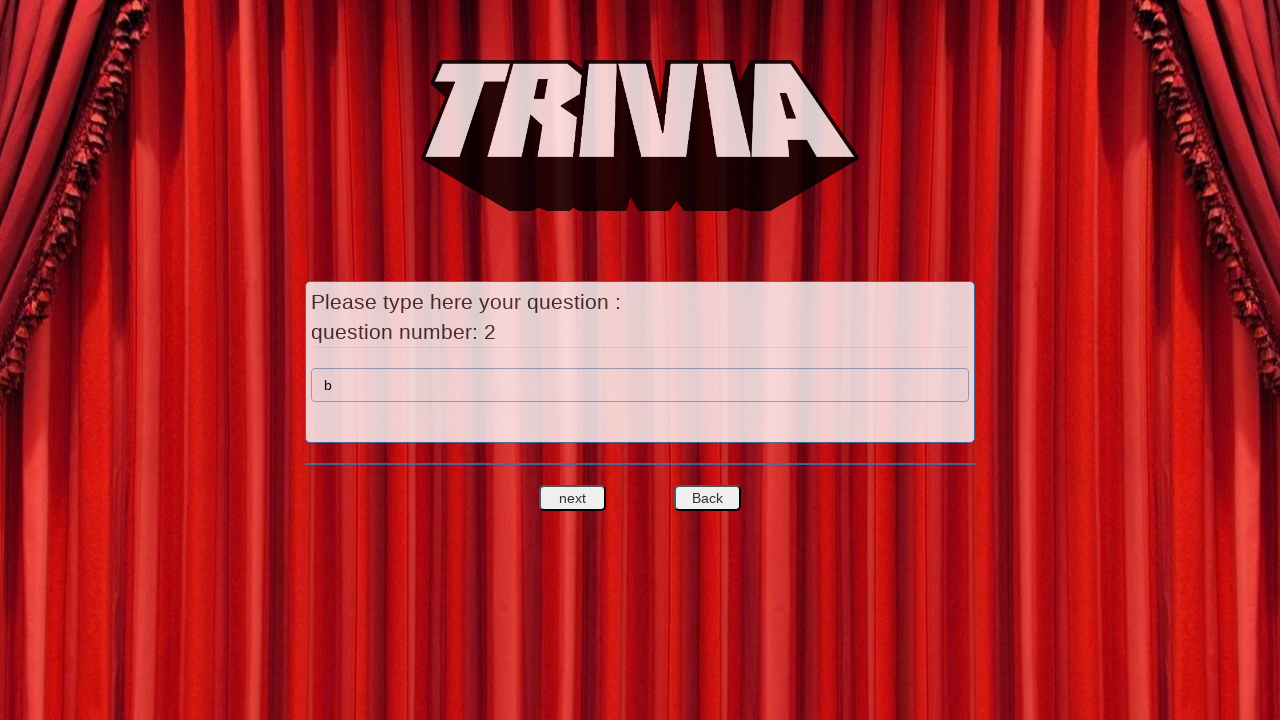

Clicked next question button to proceed to answer entry for question 2 at (573, 498) on #nextquest
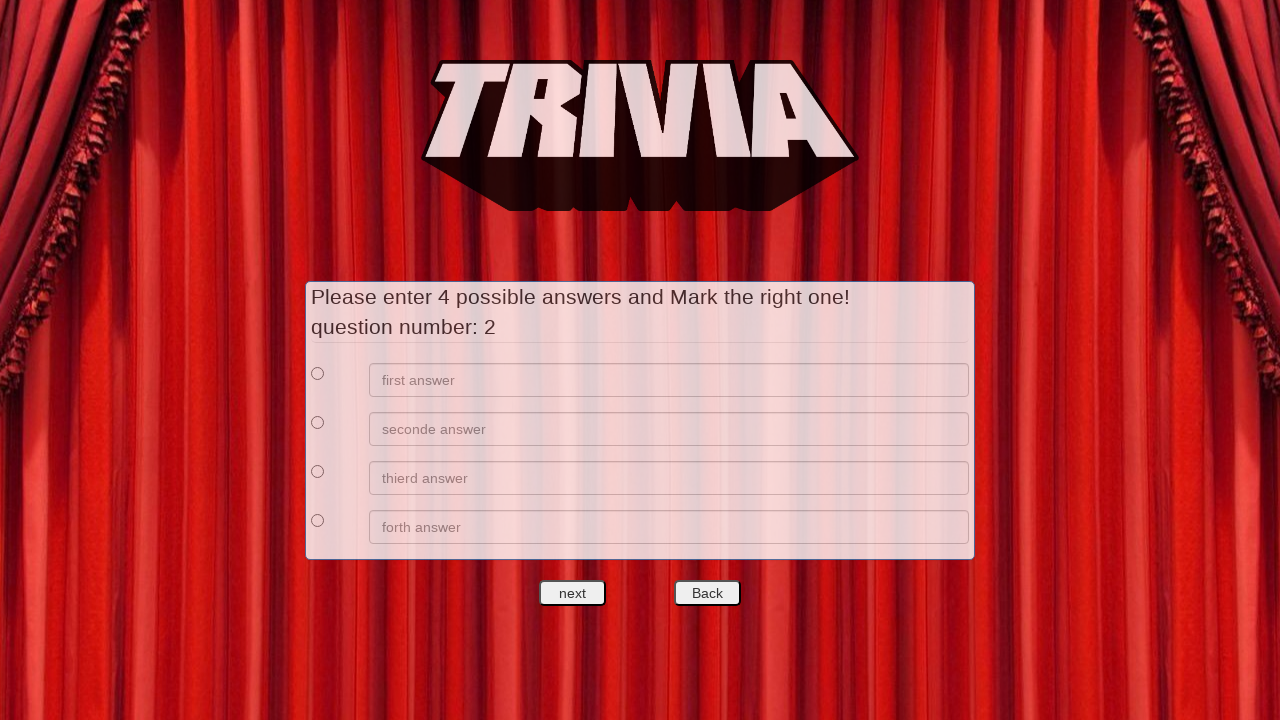

Filled answer 1 for question 2 with 'e' on //*[@id='answers']/div[1]/div[2]/input
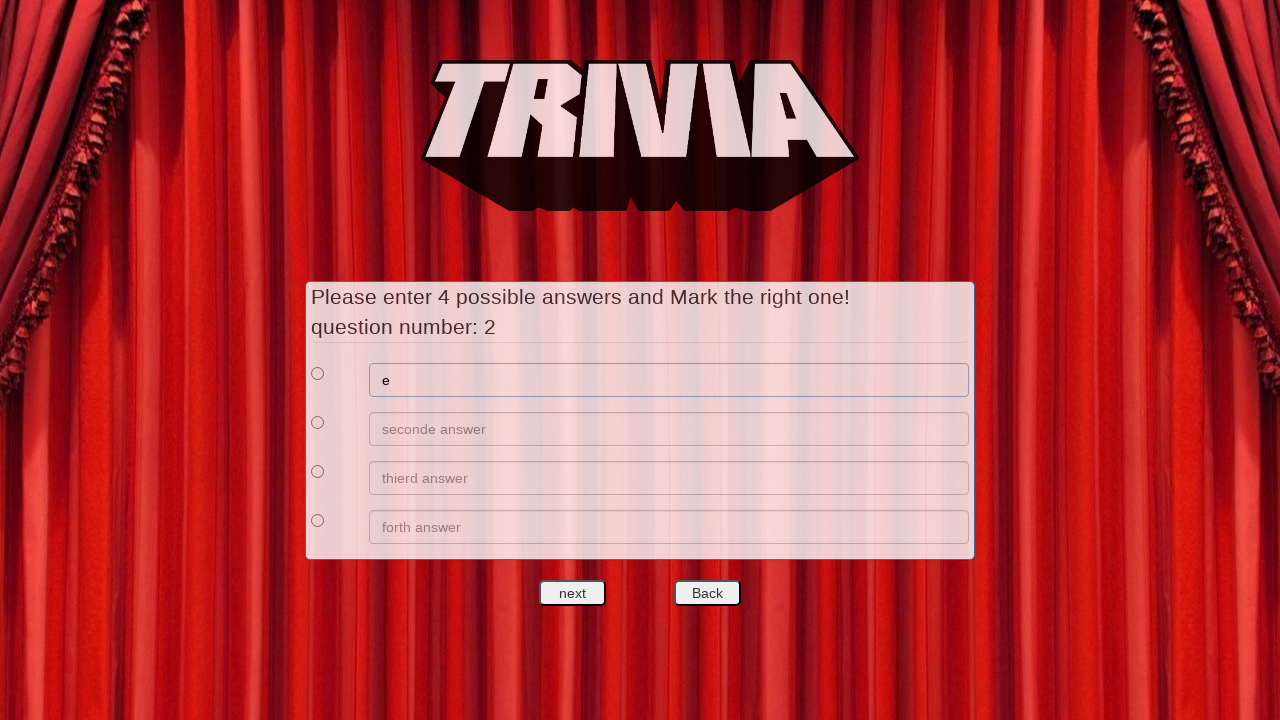

Filled answer 2 for question 2 with 'f' on //*[@id='answers']/div[2]/div[2]/input
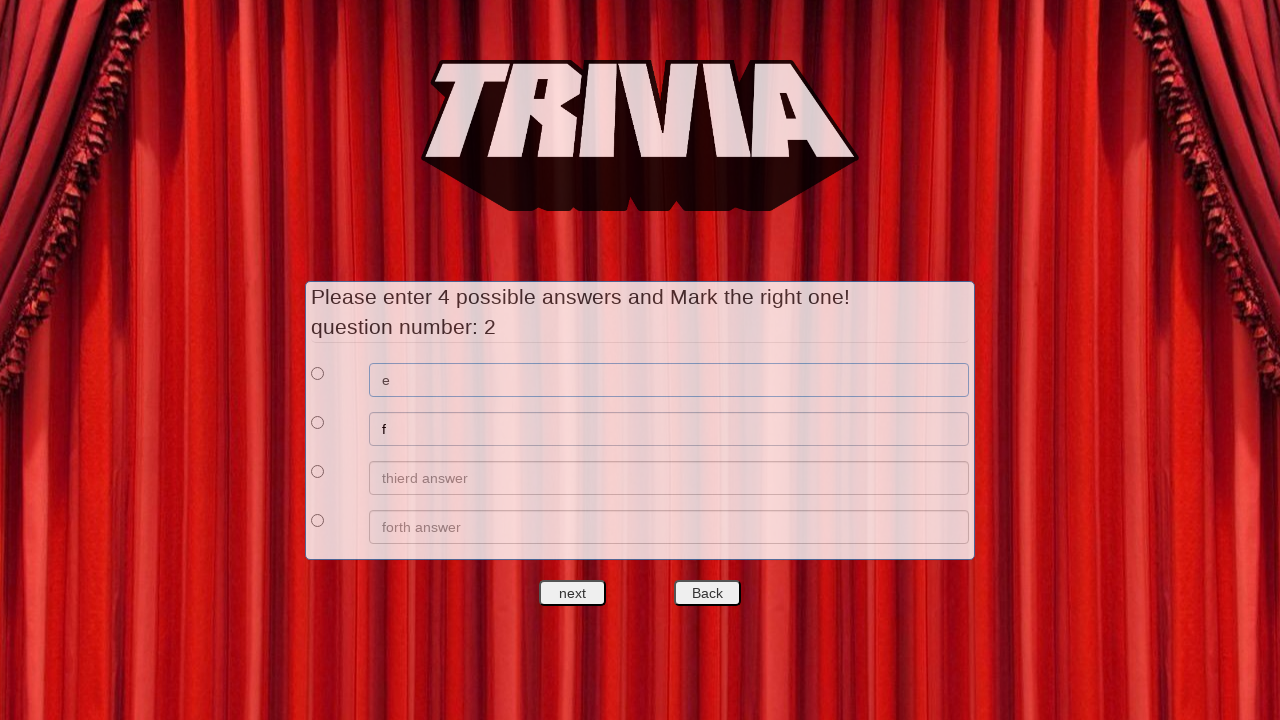

Filled answer 3 for question 2 with 'g' on //*[@id='answers']/div[3]/div[2]/input
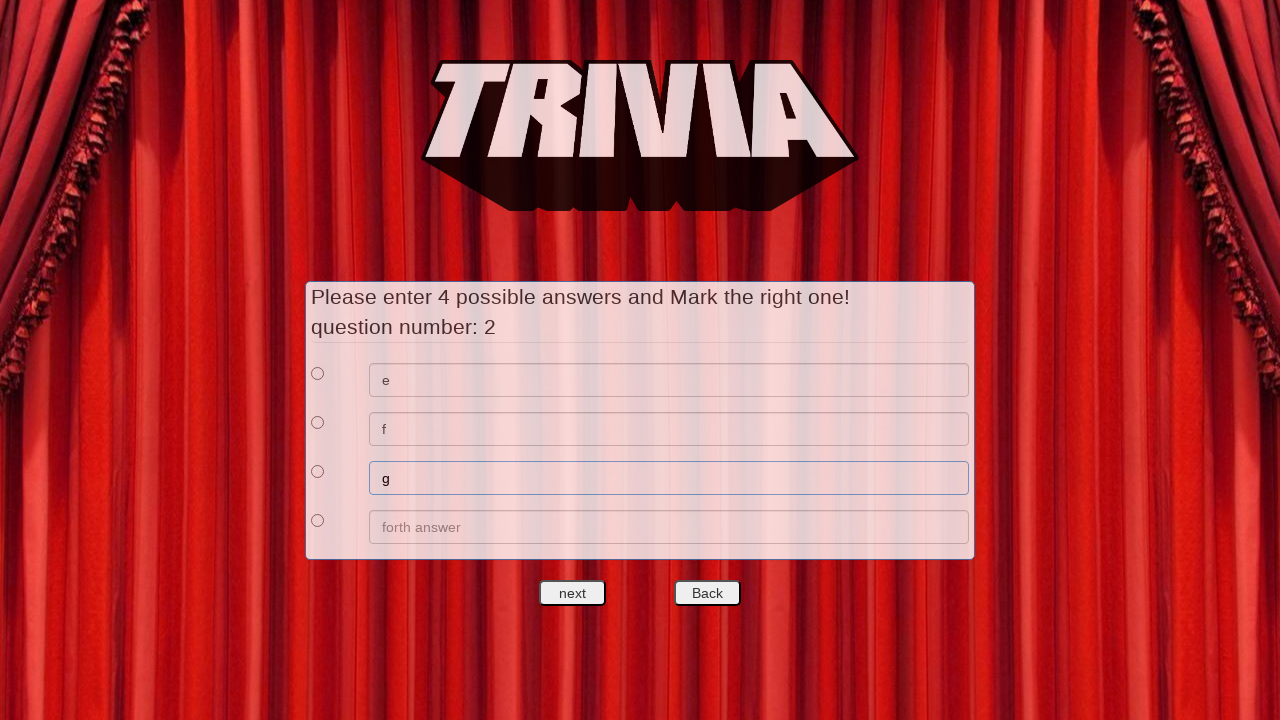

Filled answer 4 for question 2 with 'h' on //*[@id='answers']/div[4]/div[2]/input
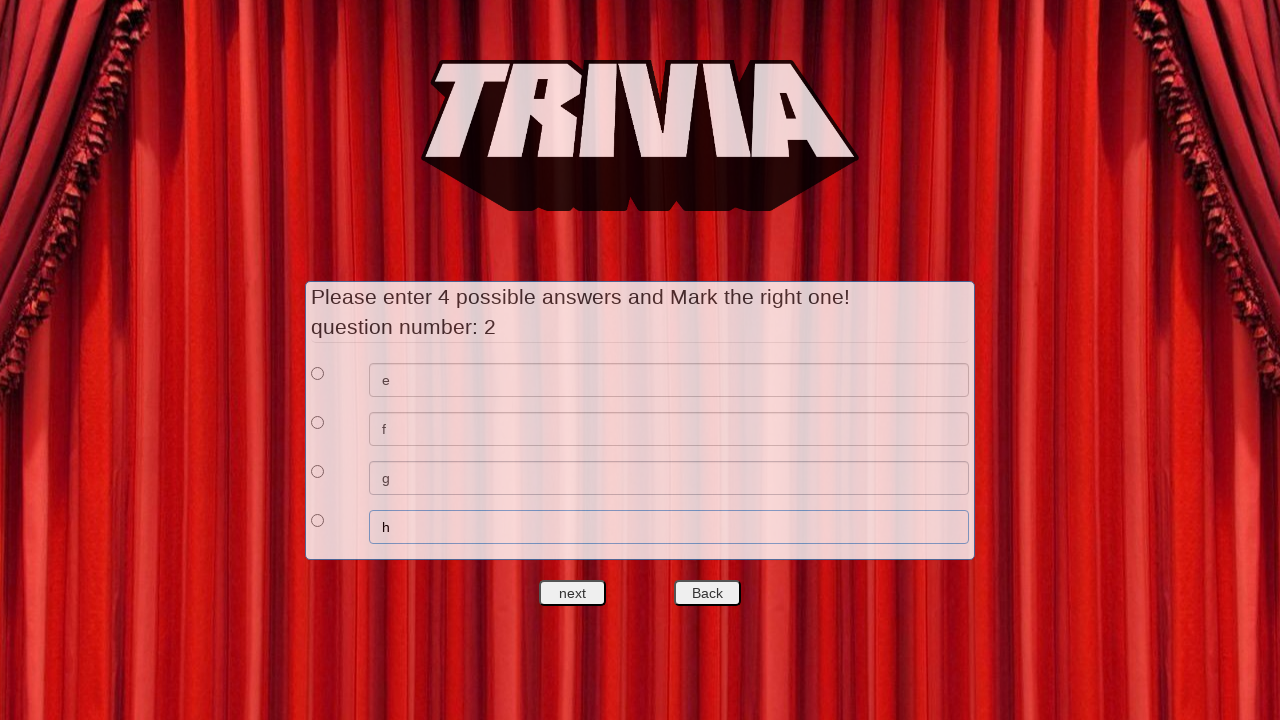

Selected answer 1 as the correct answer for question 2 at (318, 373) on xpath=//*[@id='answers']/div[1]/div[1]/input
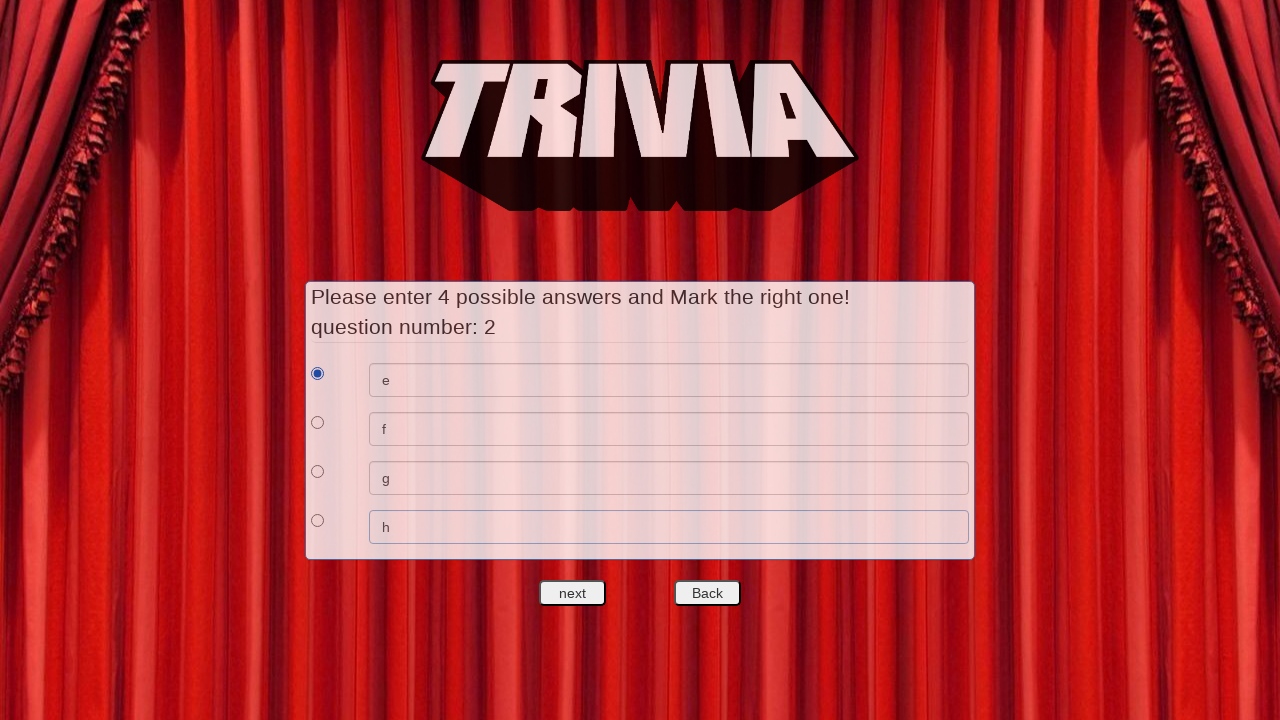

Clicked next question button to proceed to question 3 at (573, 593) on #nextquest
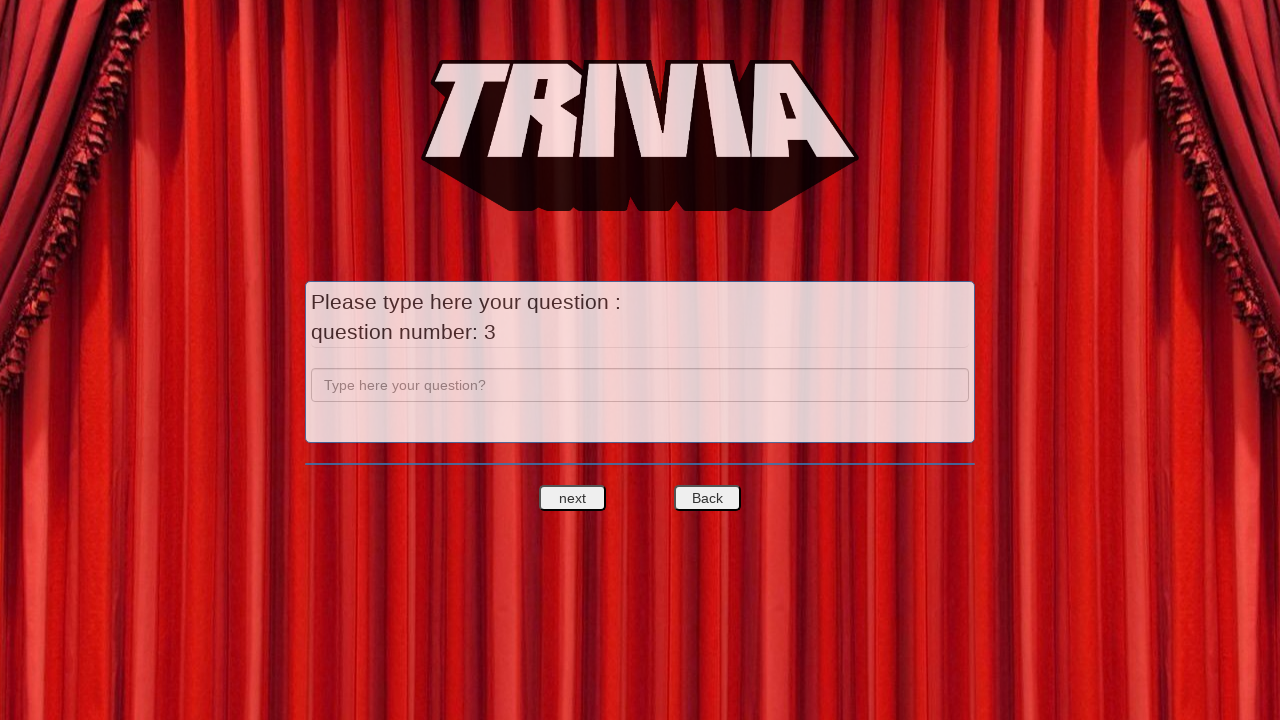

Filled question 3 field with 'c' on input[name='question']
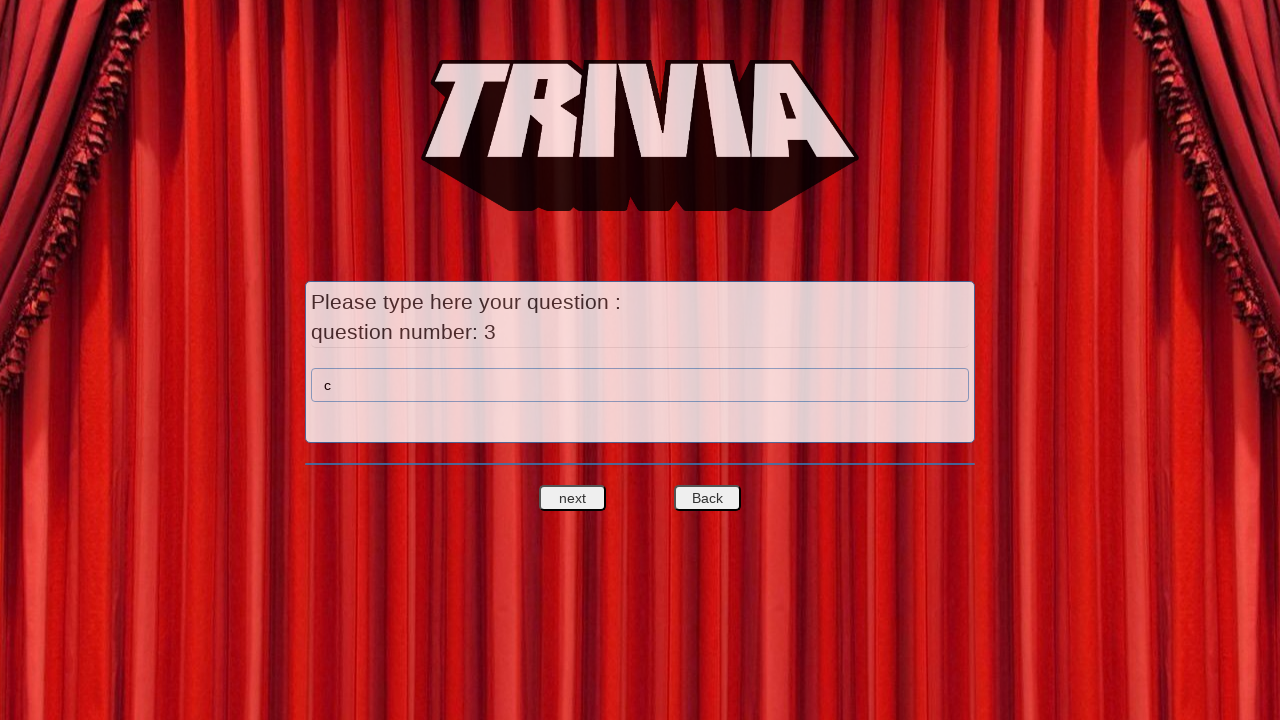

Clicked next question button to proceed to answer entry for question 3 at (573, 498) on #nextquest
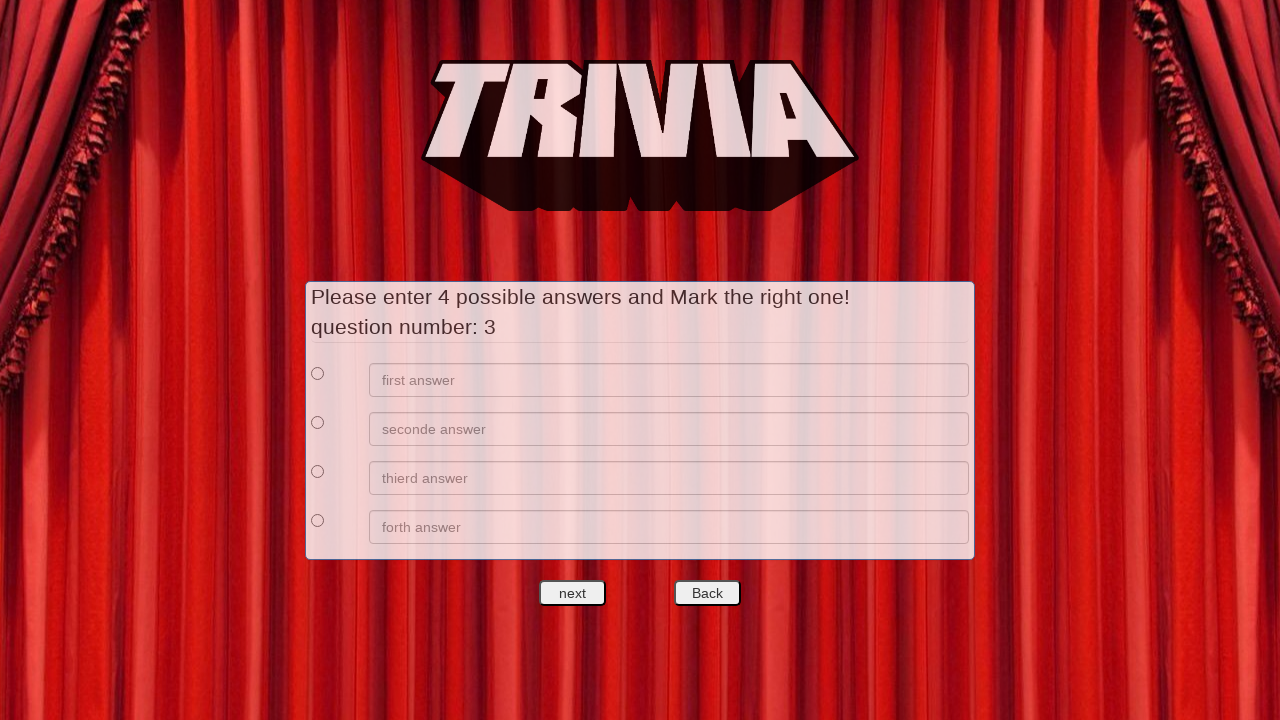

Filled answer 1 for question 3 with 'i' on //*[@id='answers']/div[1]/div[2]/input
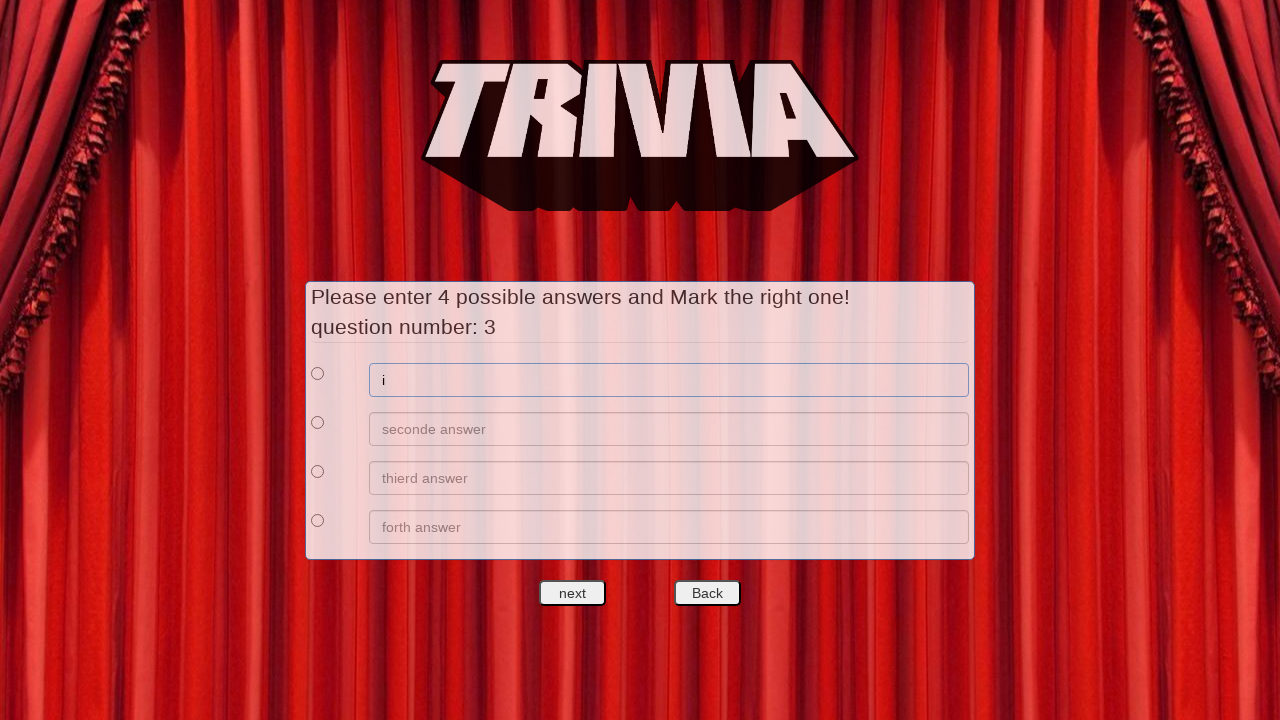

Filled answer 2 for question 3 with 'j' on //*[@id='answers']/div[2]/div[2]/input
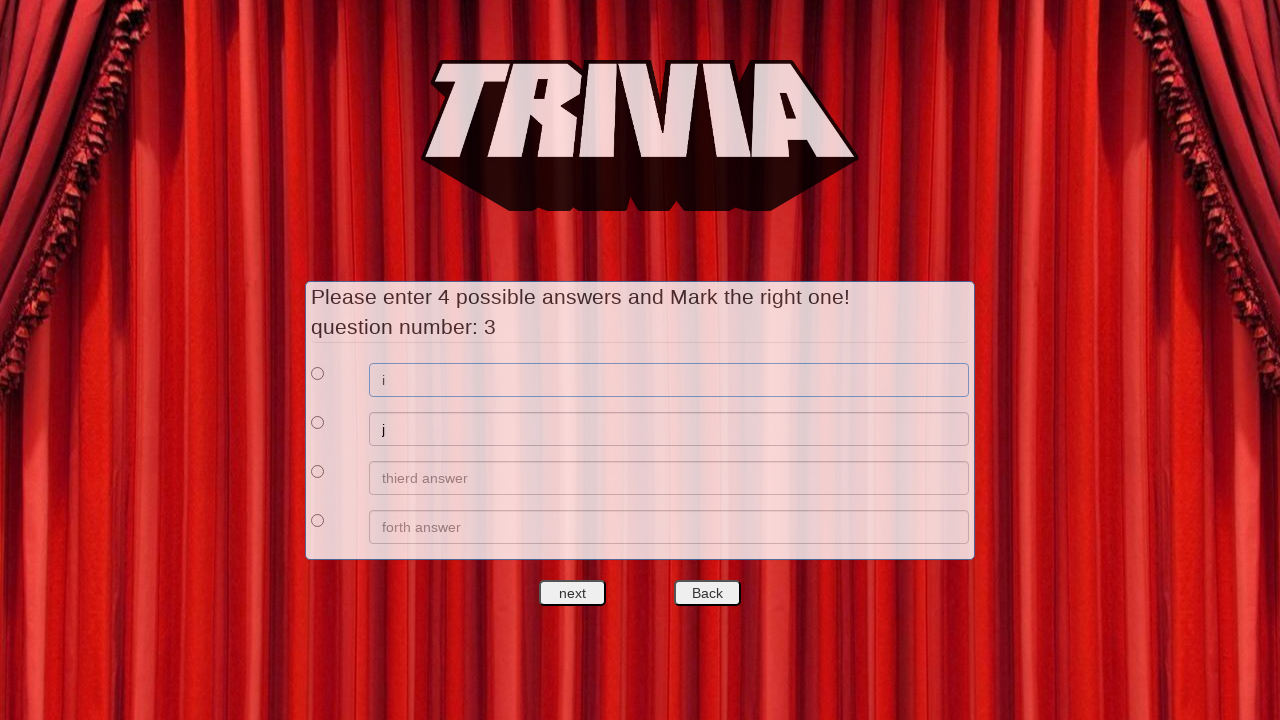

Filled answer 3 for question 3 with 'k' on //*[@id='answers']/div[3]/div[2]/input
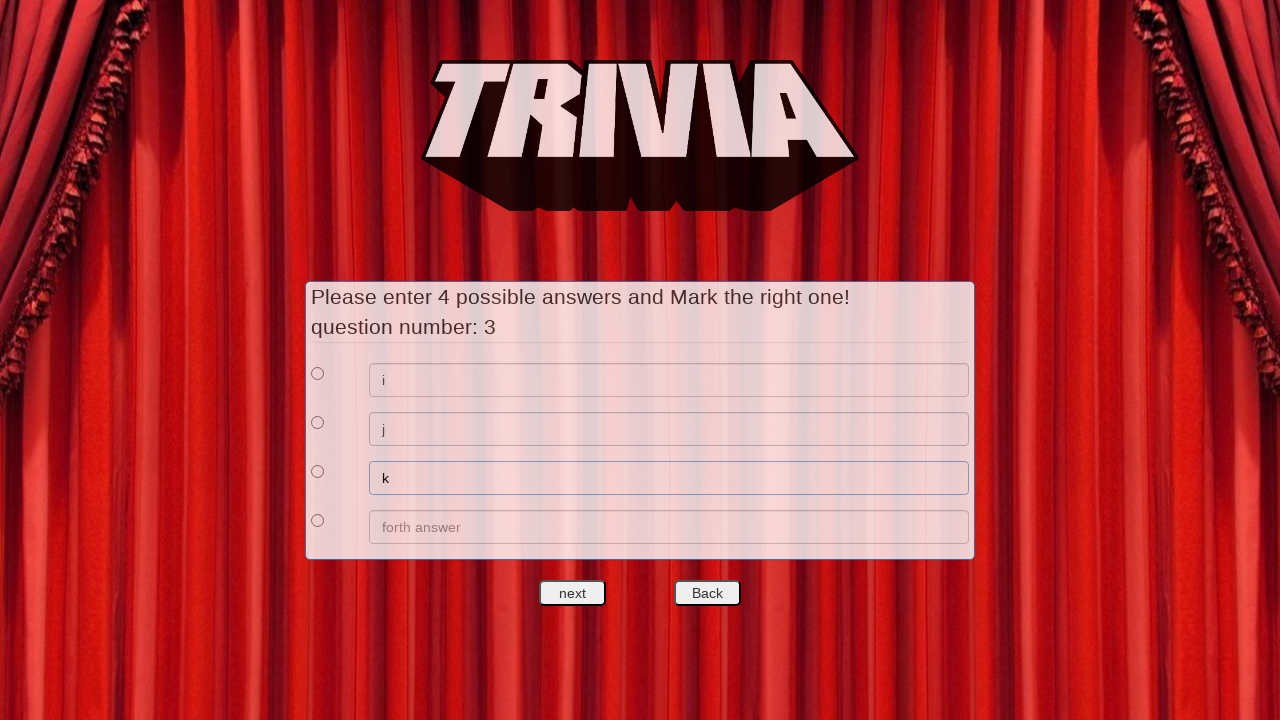

Filled answer 4 for question 3 with 'l' on //*[@id='answers']/div[4]/div[2]/input
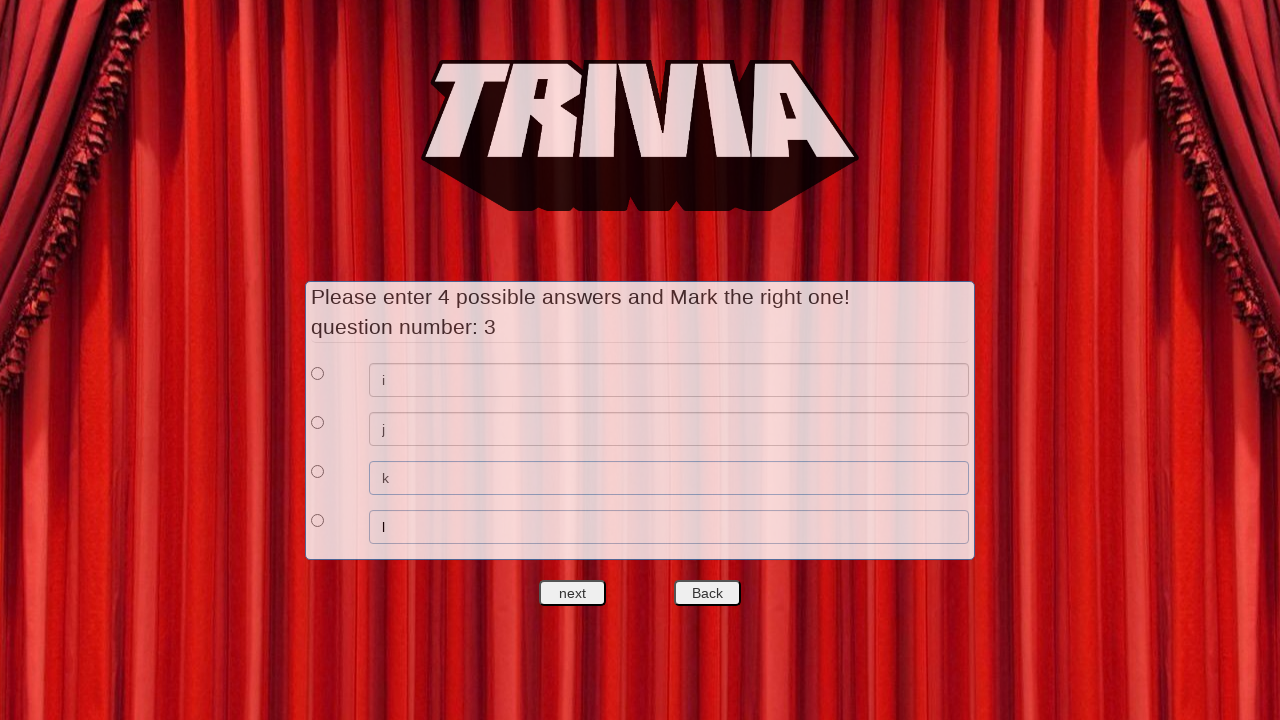

Selected answer 1 as the correct answer for question 3 at (318, 373) on xpath=//*[@id='answers']/div[1]/div[1]/input
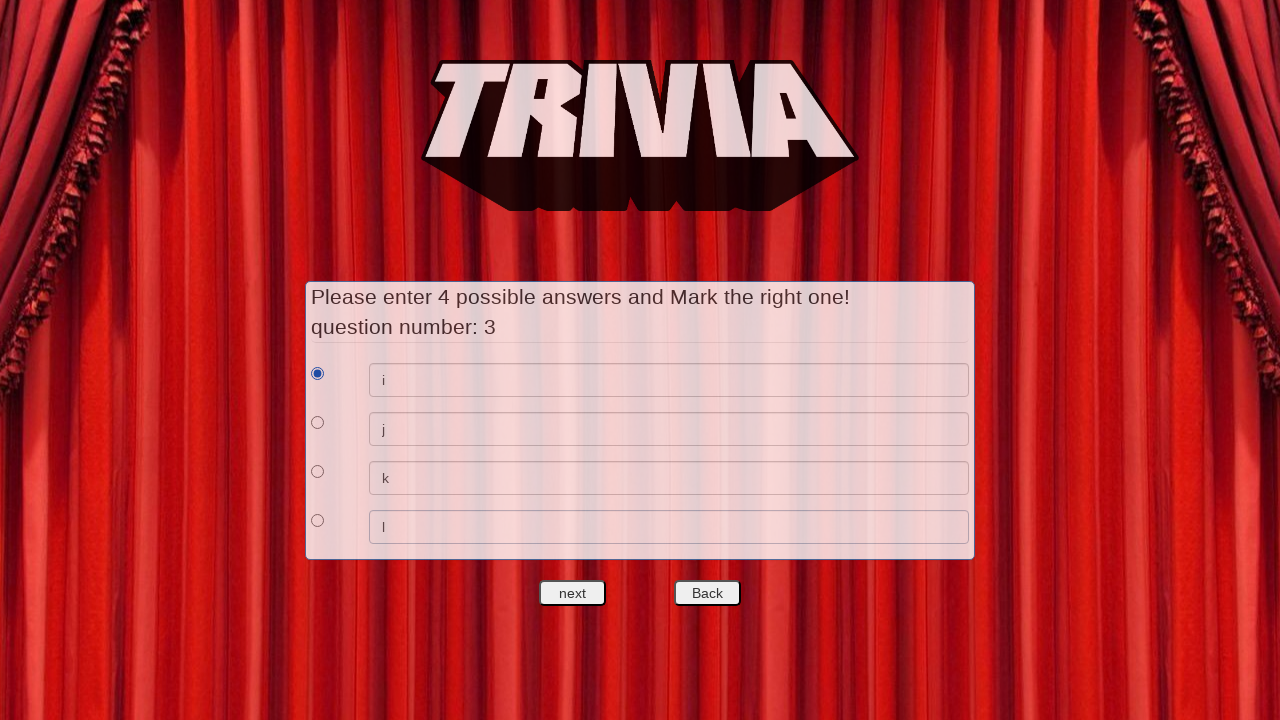

Clicked next question button after completing all 3 questions at (573, 593) on #nextquest
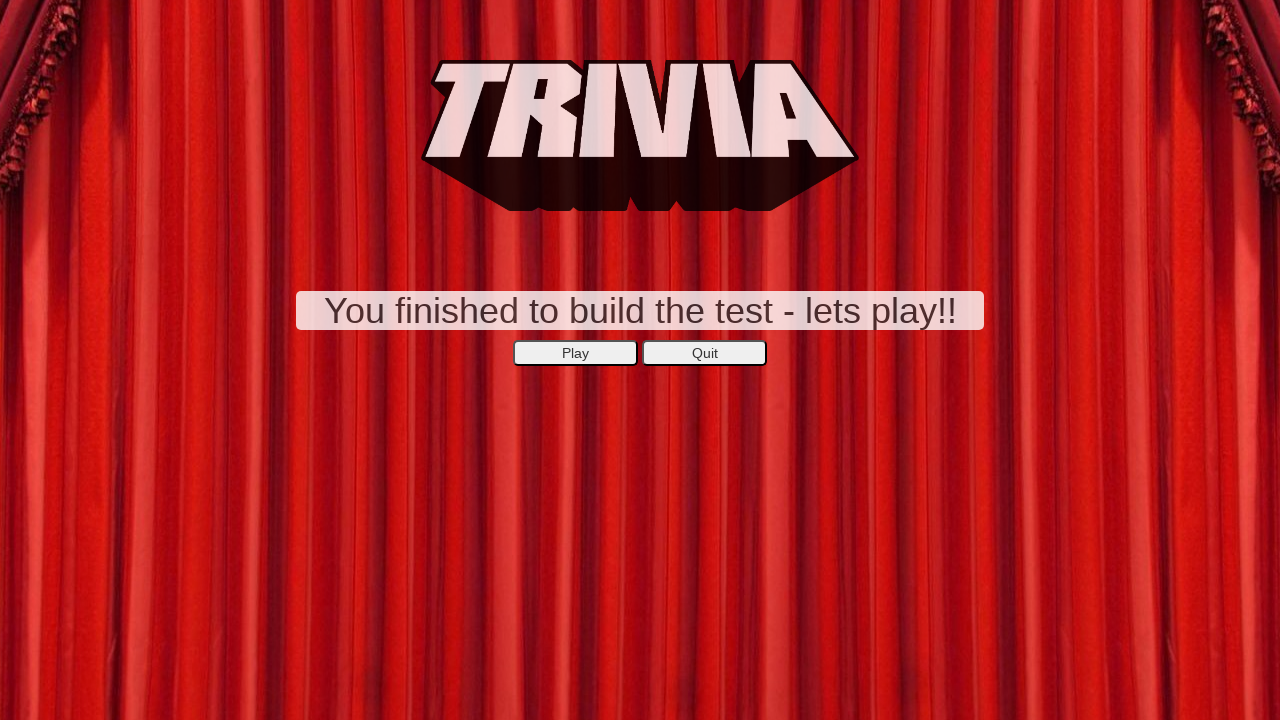

Clicked Quit button to exit the trivia at (704, 353) on xpath=//*[@id='secondepage']/center/button[2]
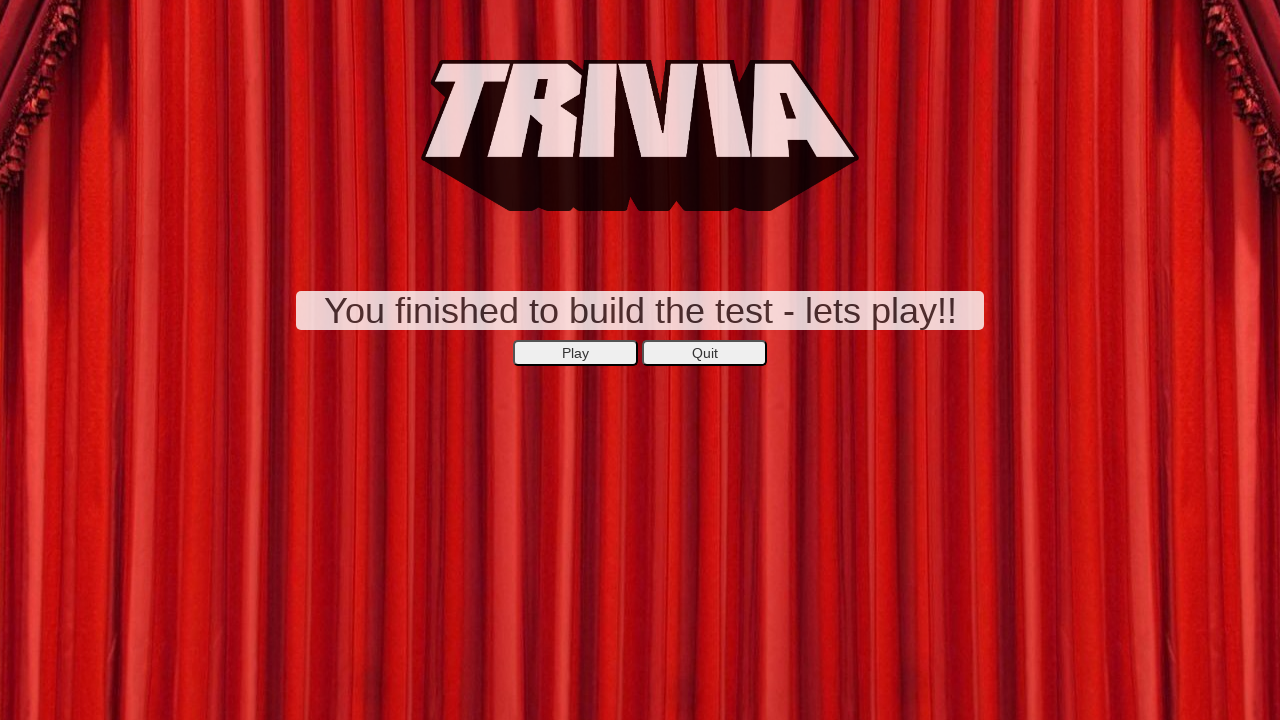

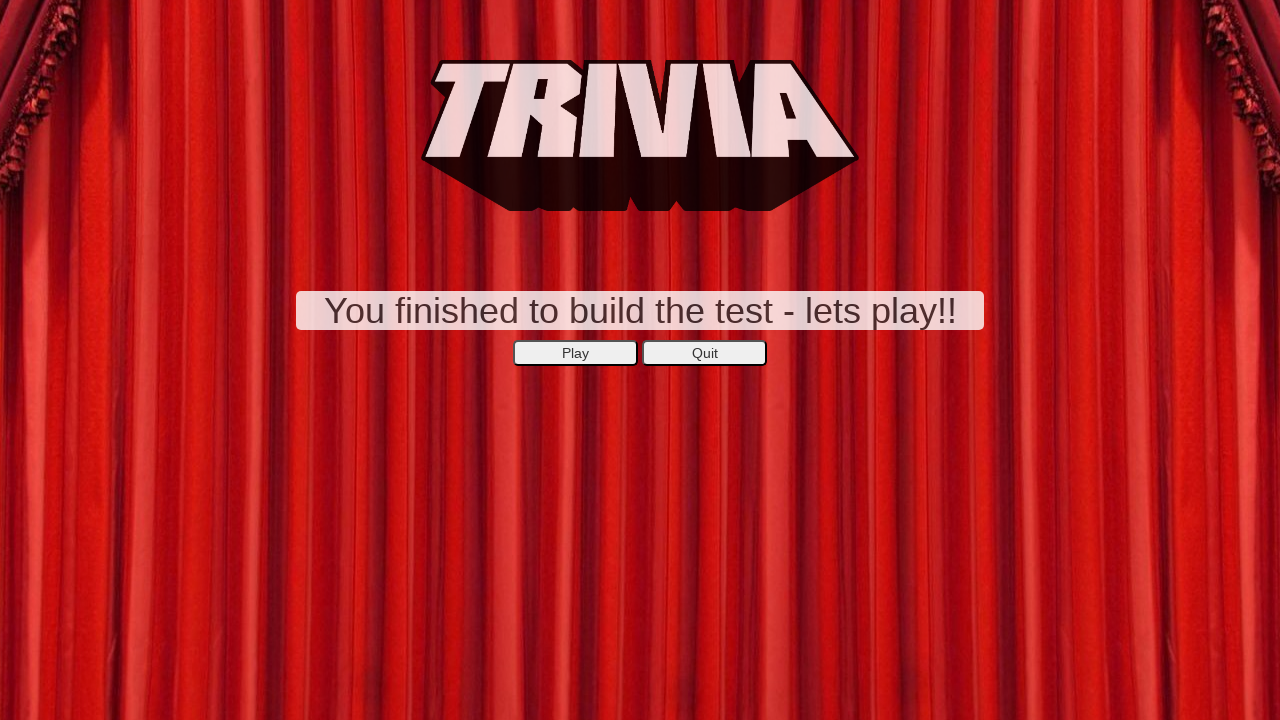